Tests nested frames navigation by clicking on the Nested Frames link, switching to the top frame, then to the middle frame, and verifying content is displayed

Starting URL: http://the-internet.herokuapp.com/

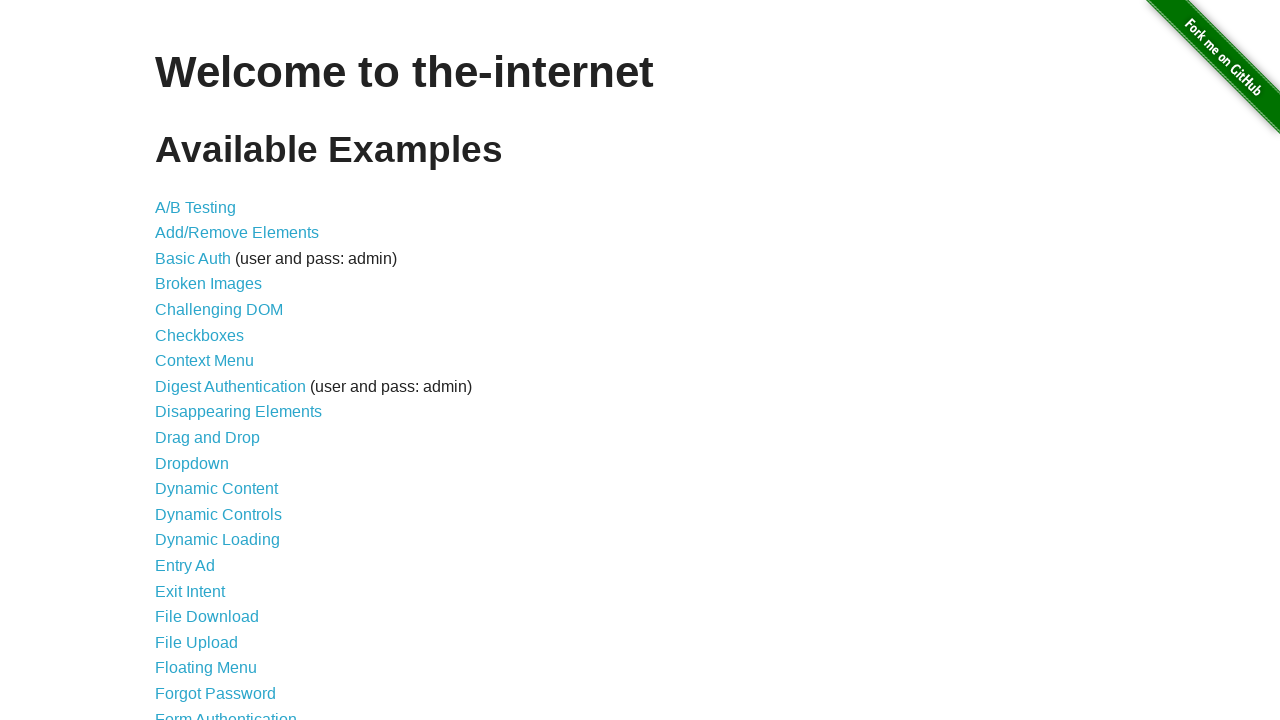

Clicked on Nested Frames link at (210, 395) on xpath=//a[text()='Nested Frames']
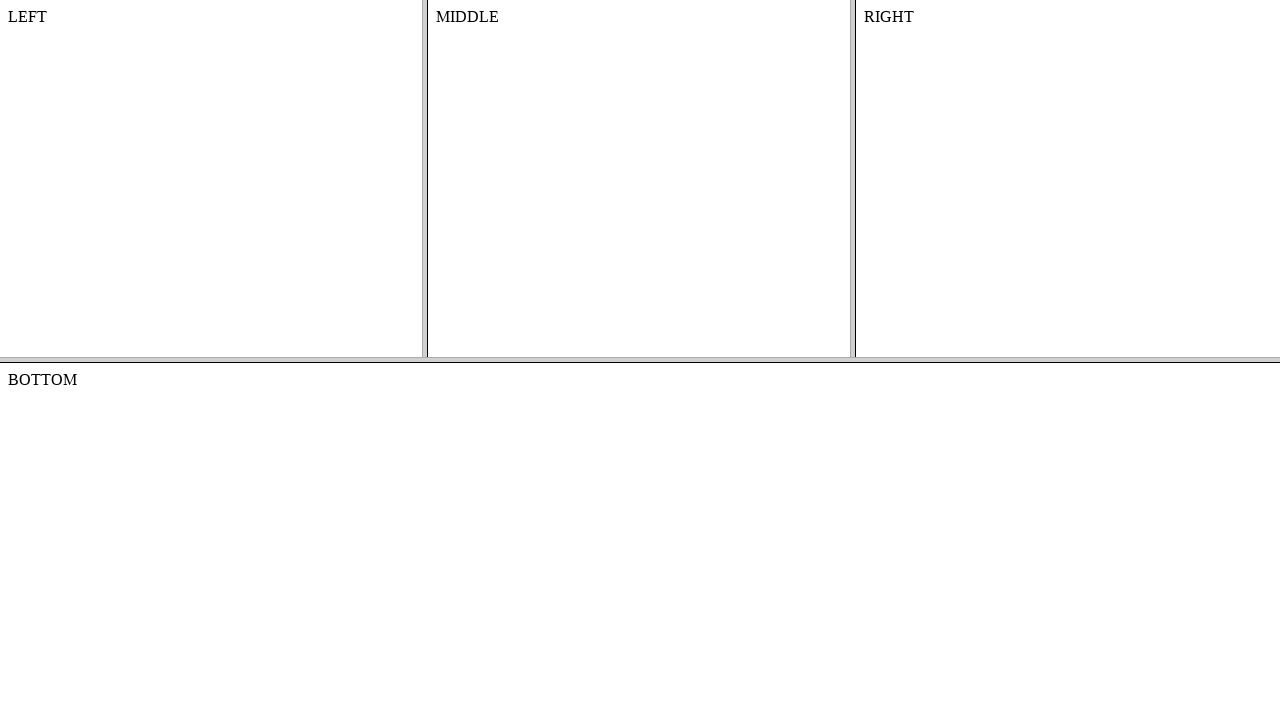

Located and switched to top frame
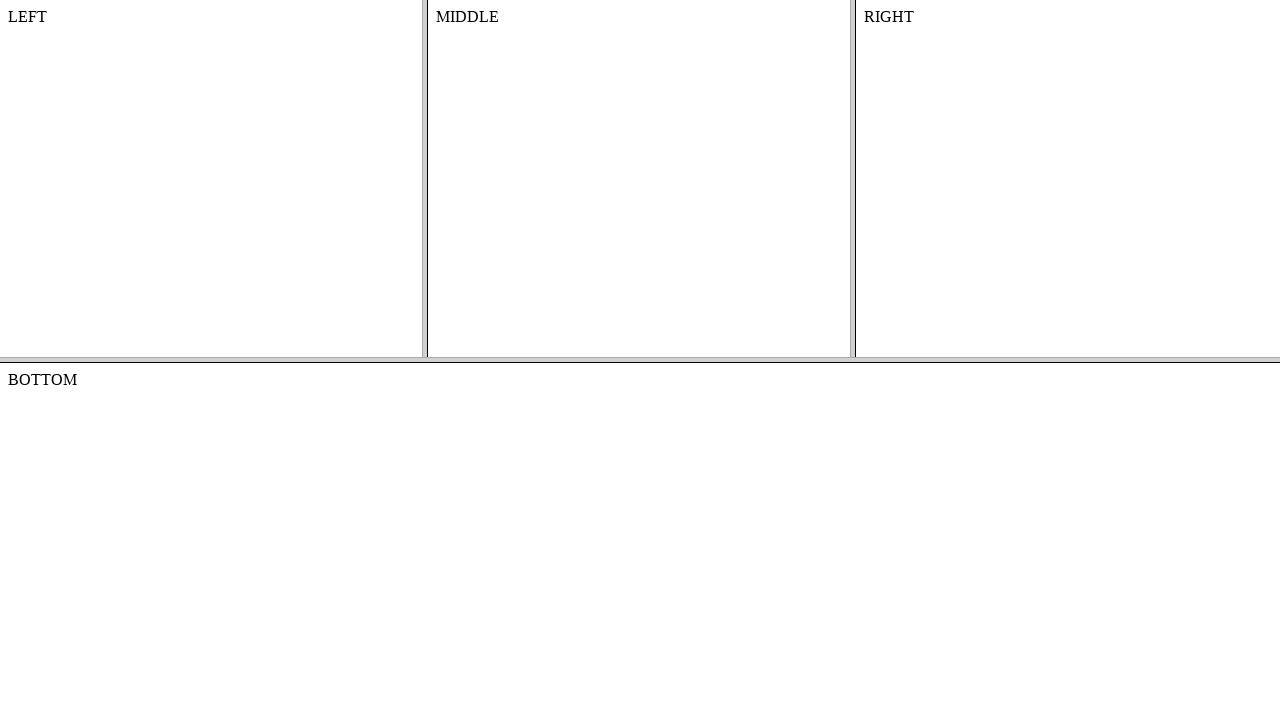

Located and switched to middle frame within top frame
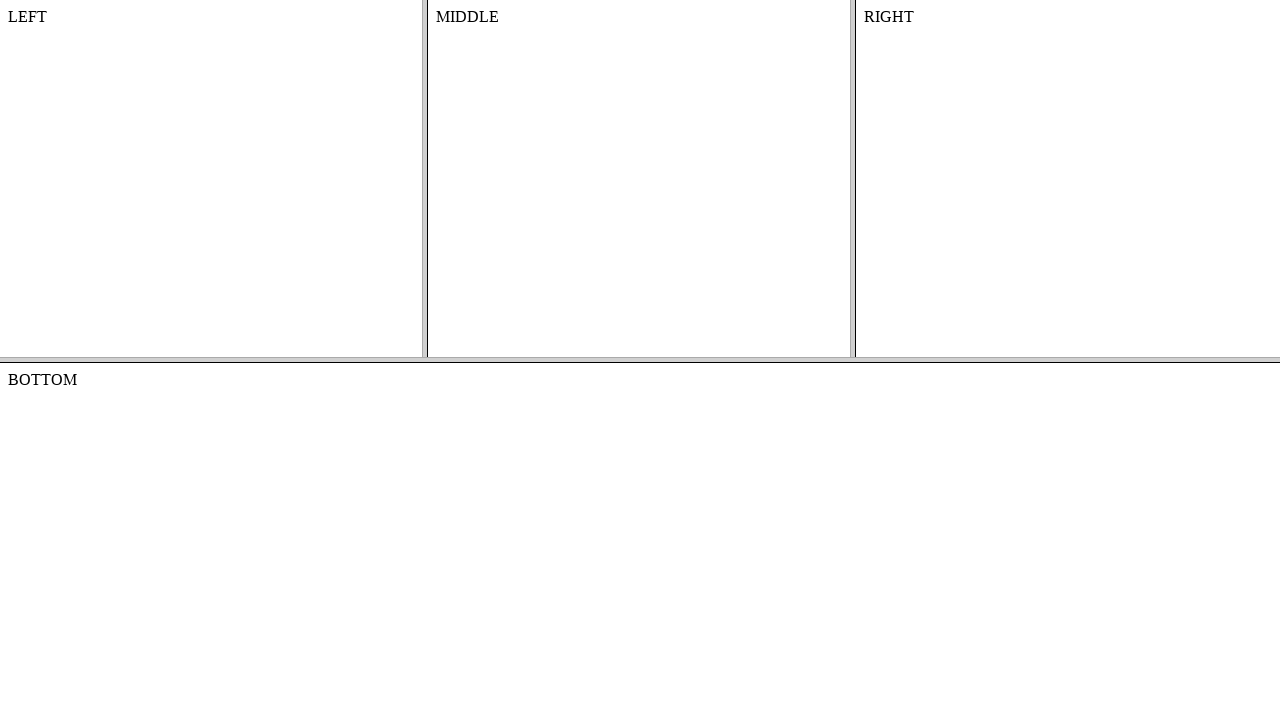

Verified content is displayed in the middle frame
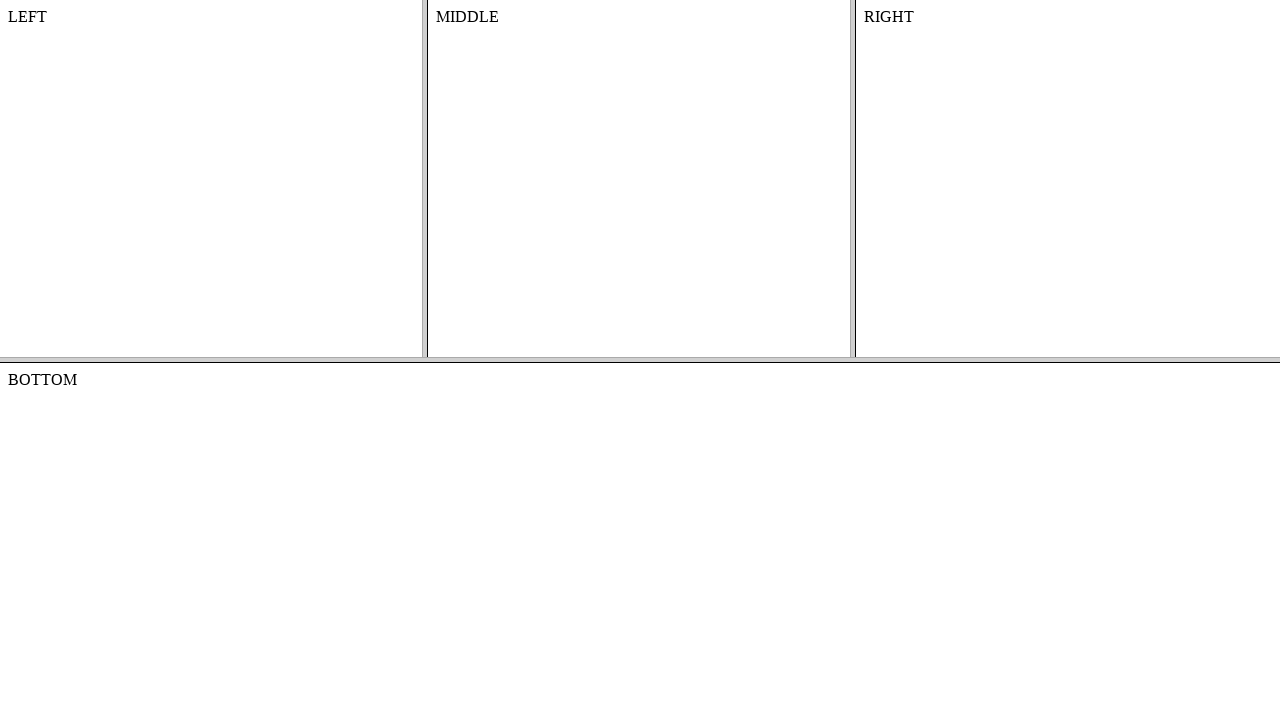

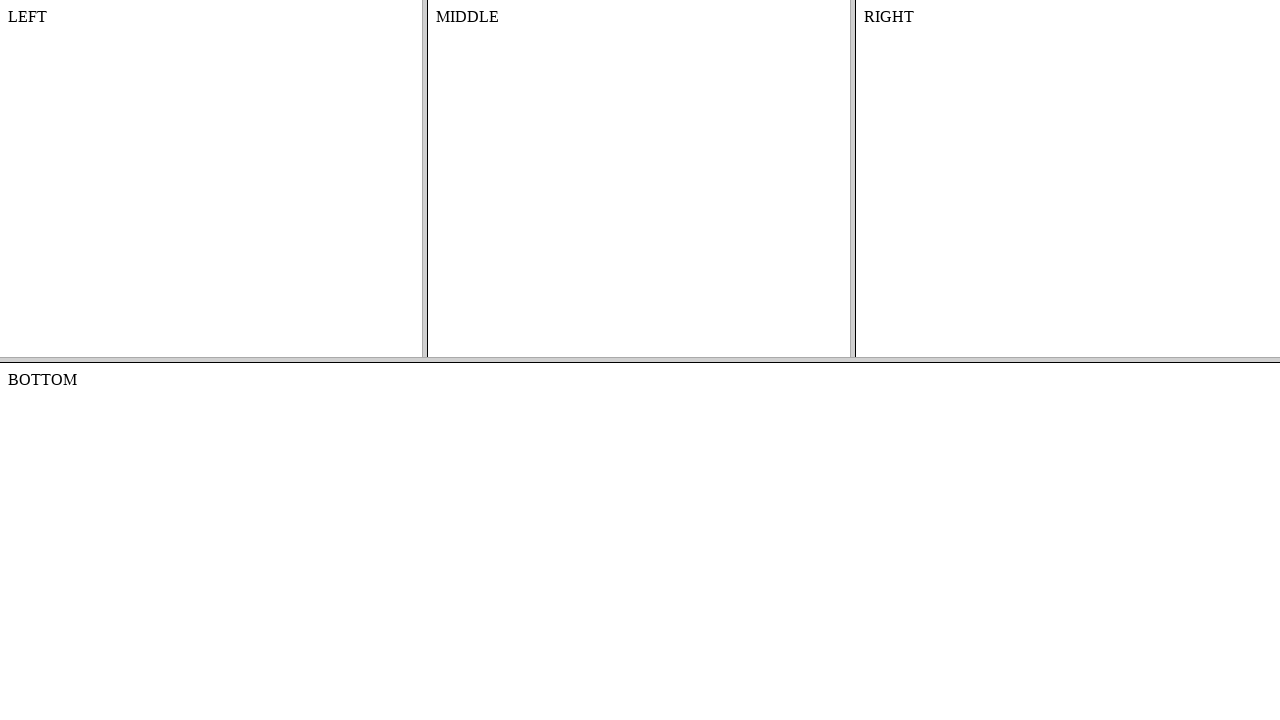